Tests dynamic controls page by toggling a checkbox, waiting for a dynamic element to disappear and reappear, verifying the visibility states

Starting URL: https://v1.training-support.net/selenium/dynamic-controls

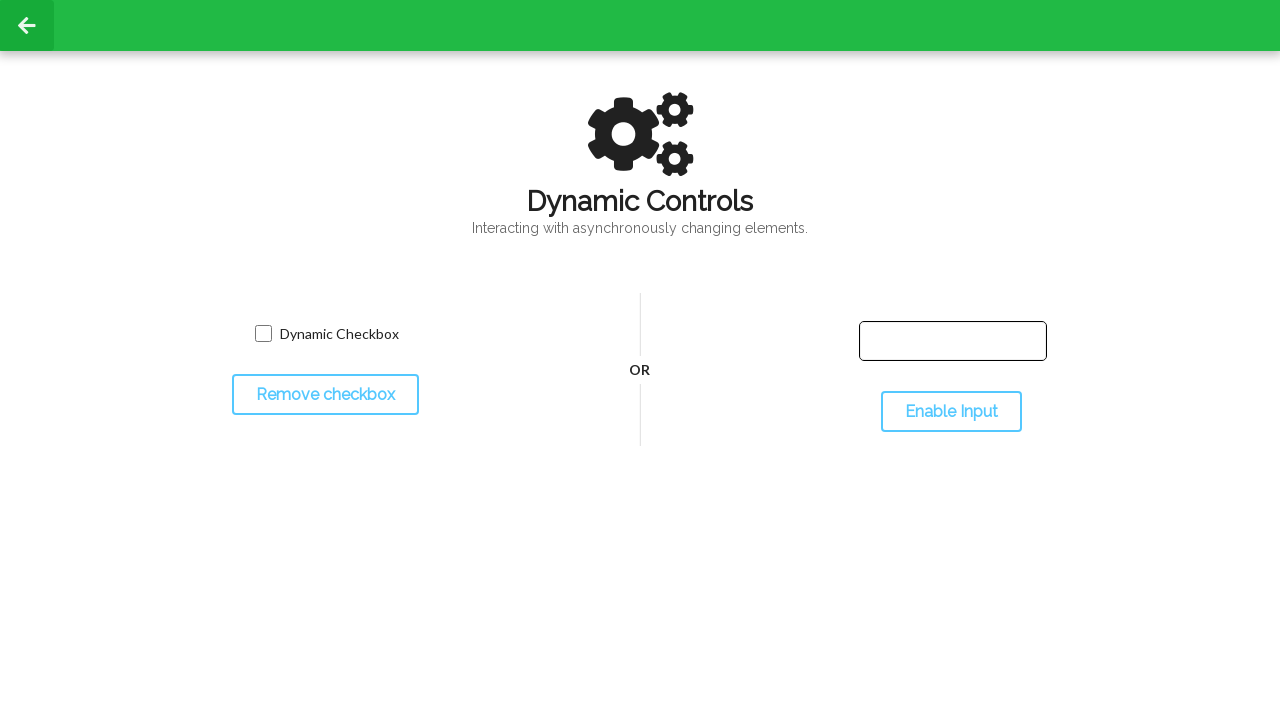

Clicked toggle checkbox button to hide the dynamic checkbox at (325, 395) on #toggleCheckbox
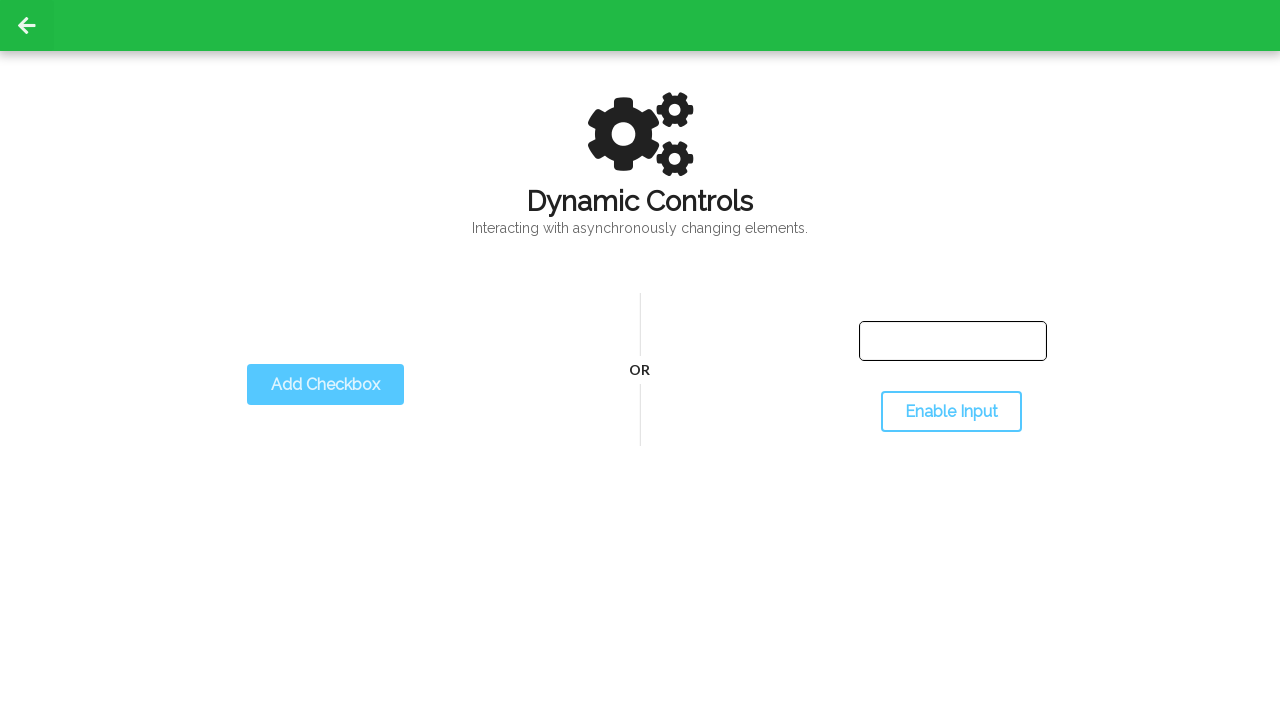

Dynamic checkbox became invisible
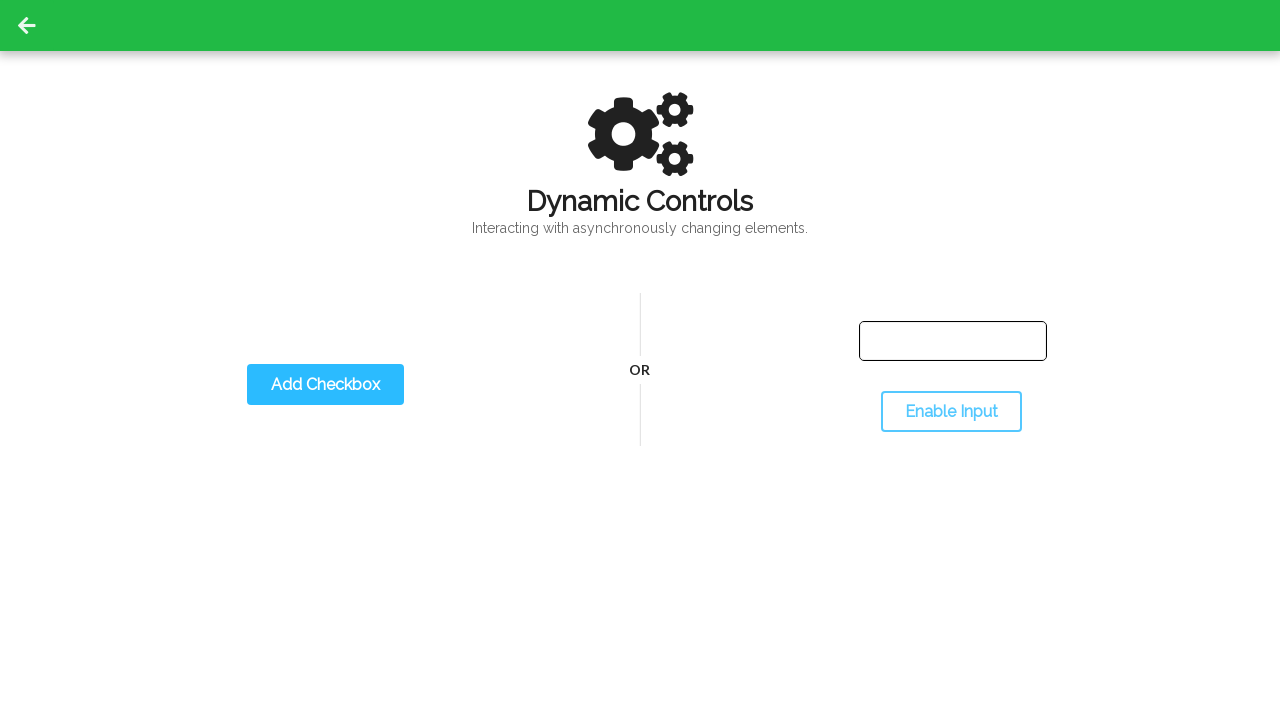

Clicked toggle checkbox button to show the dynamic checkbox at (325, 385) on #toggleCheckbox
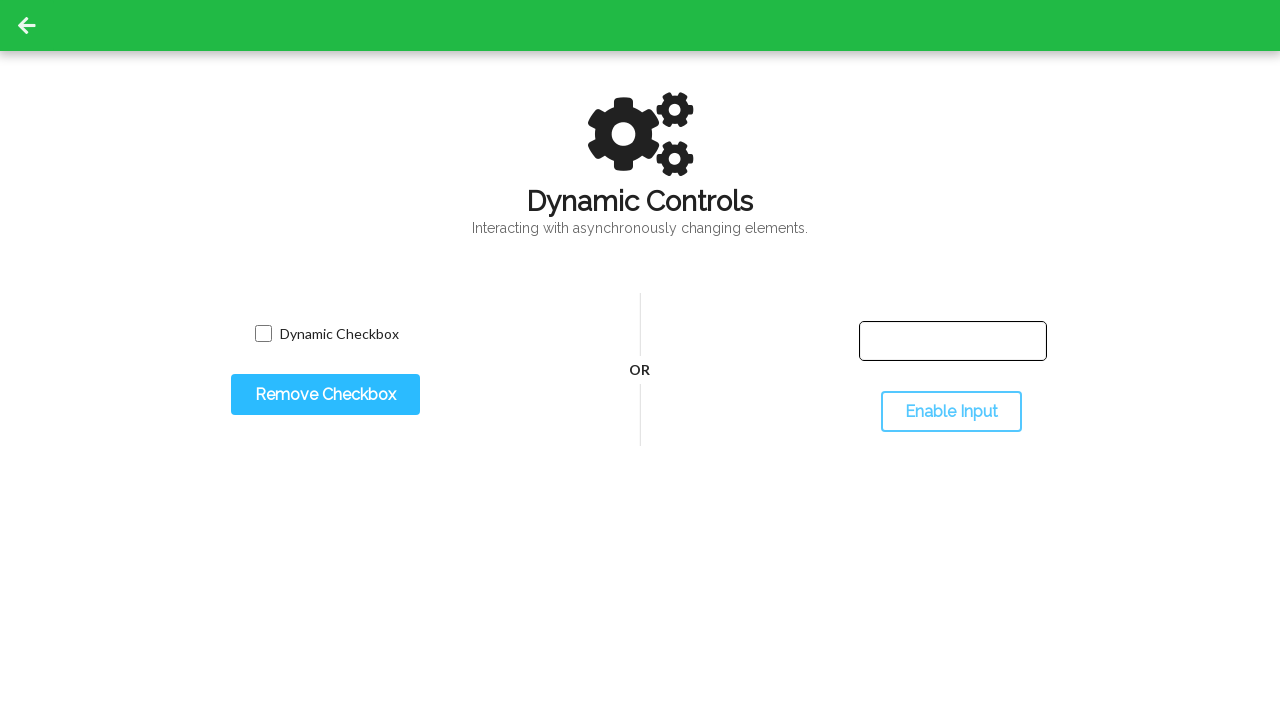

Dynamic checkbox became visible again
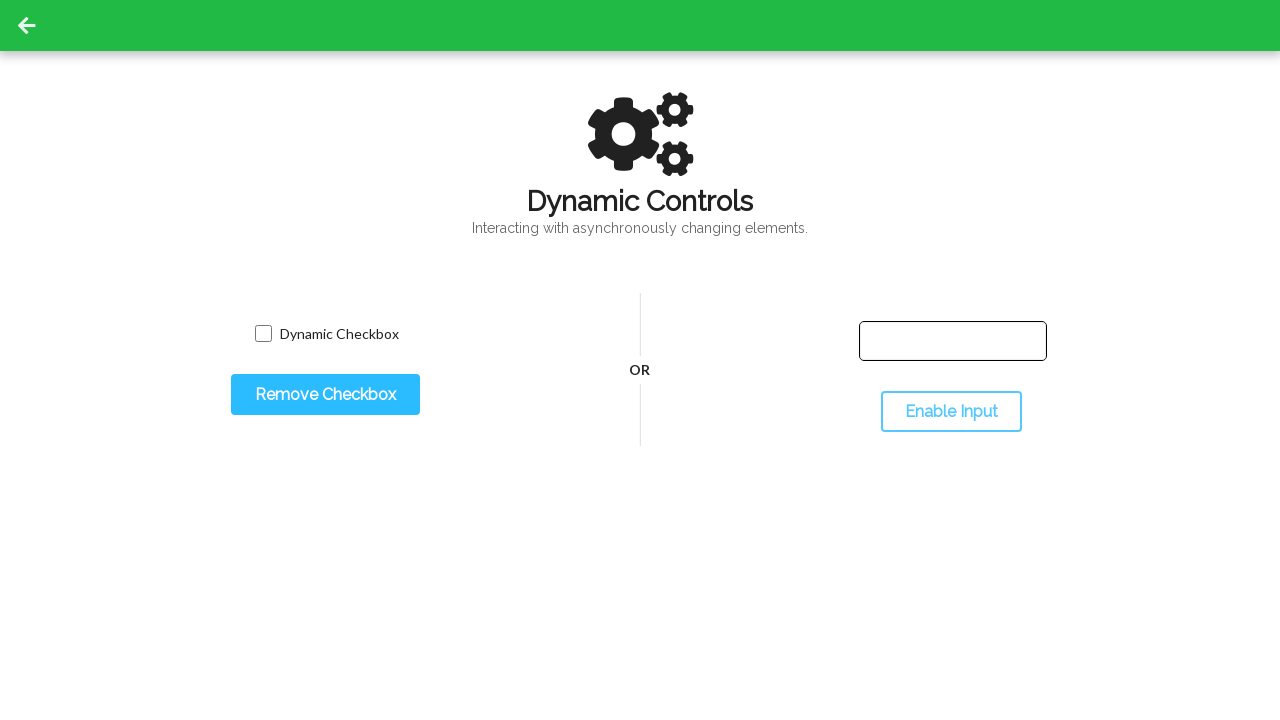

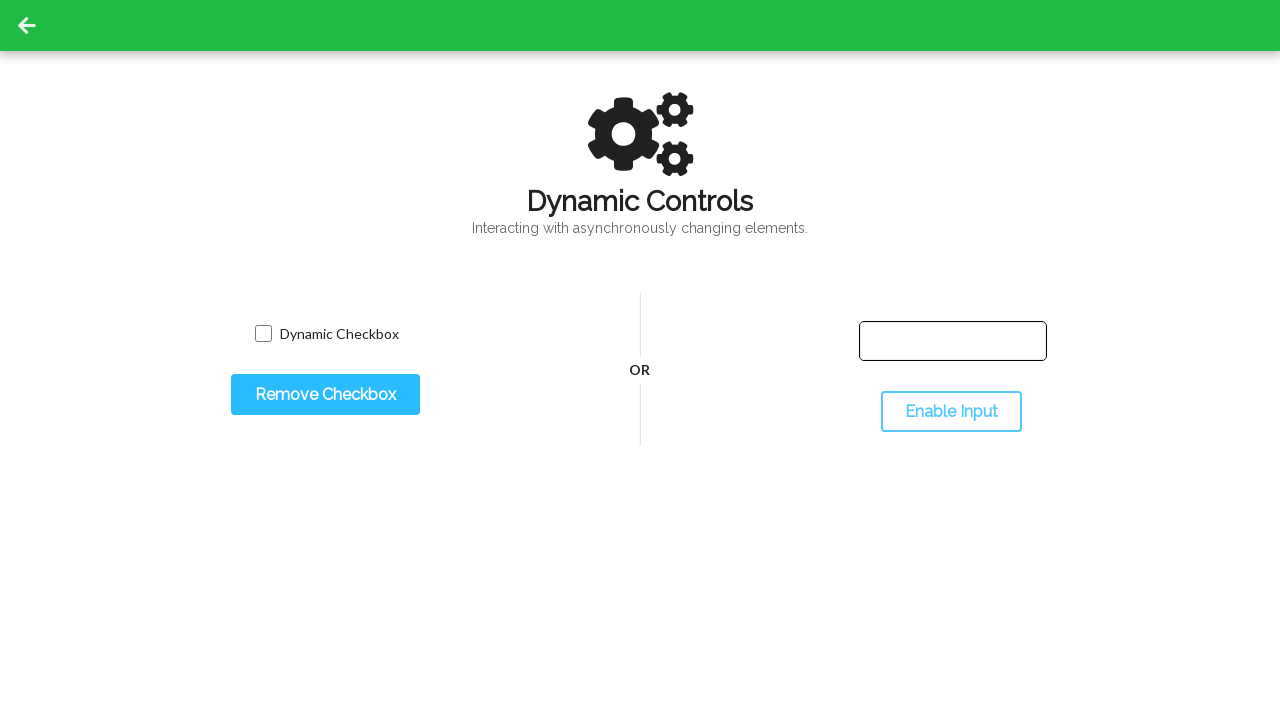